Tests the Practice Form on DemoQA by filling out all form fields including name, email, gender, phone number, subjects, state/city selection, and submitting the form, then verifies the submission modal appears with the correct number of fields.

Starting URL: https://demoqa.com/

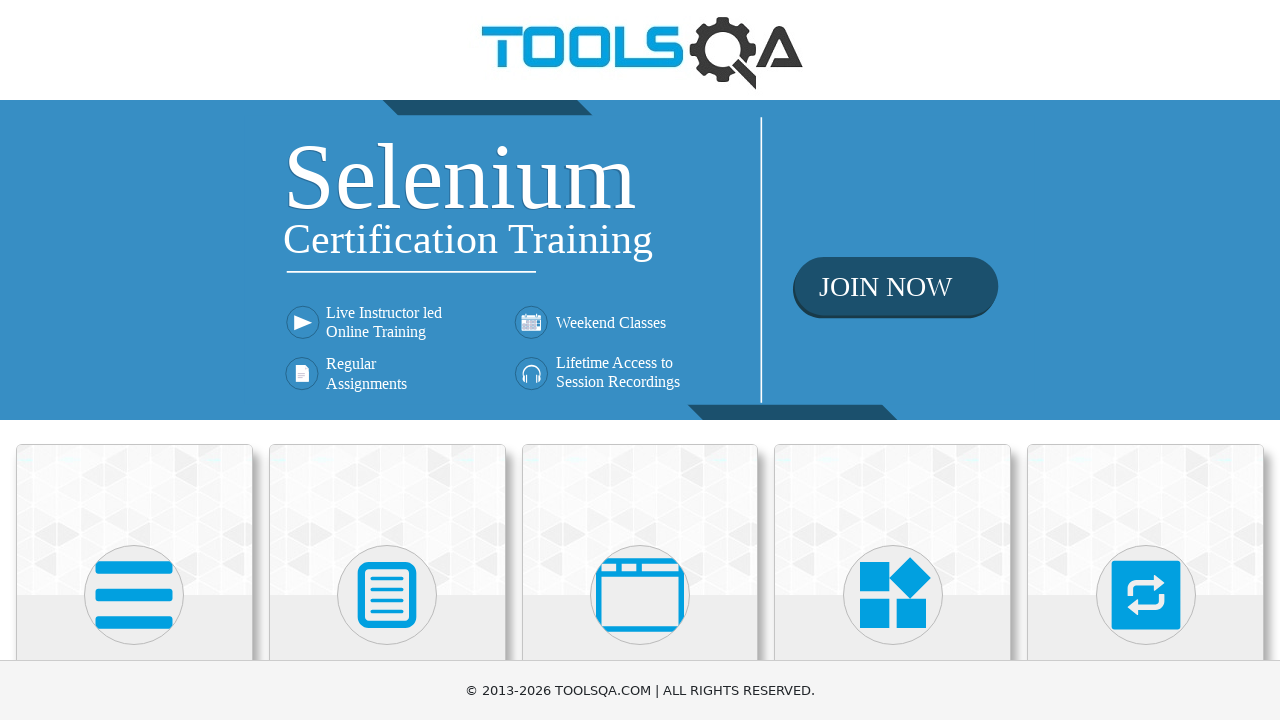

Scrolled down 400px to see menu options
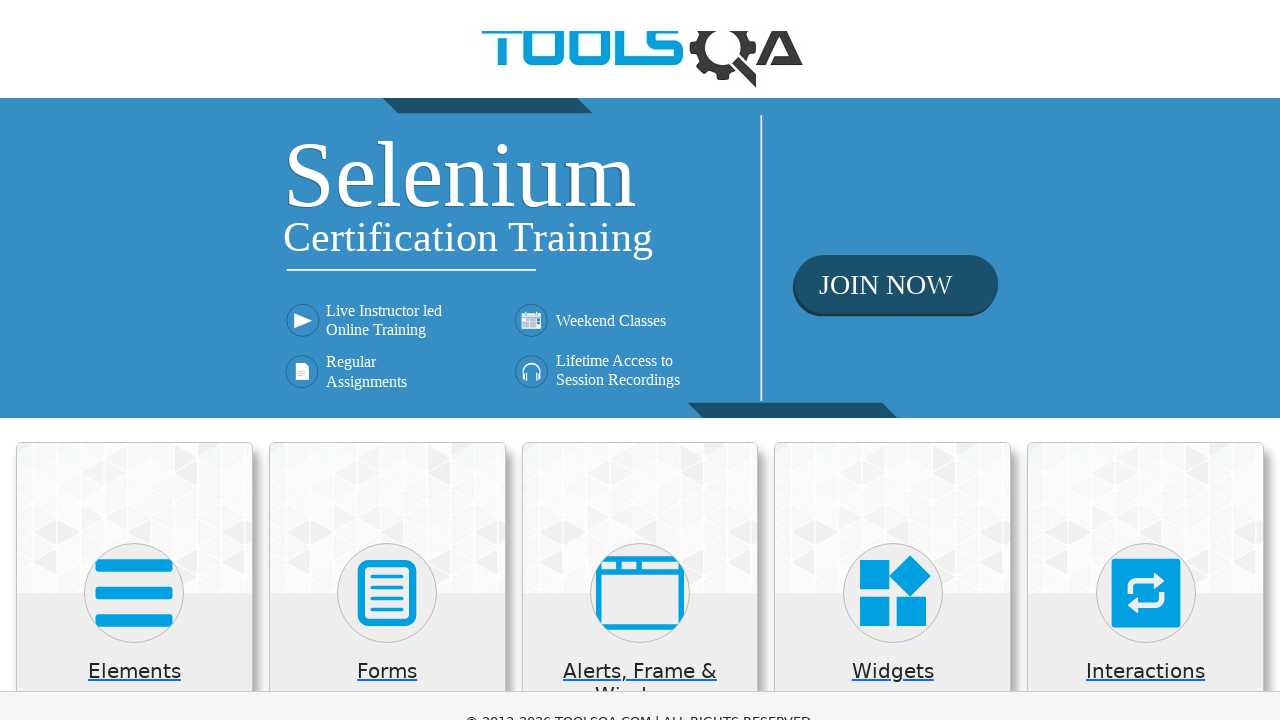

Clicked on Forms section at (387, 273) on xpath=//h5[text()='Forms']
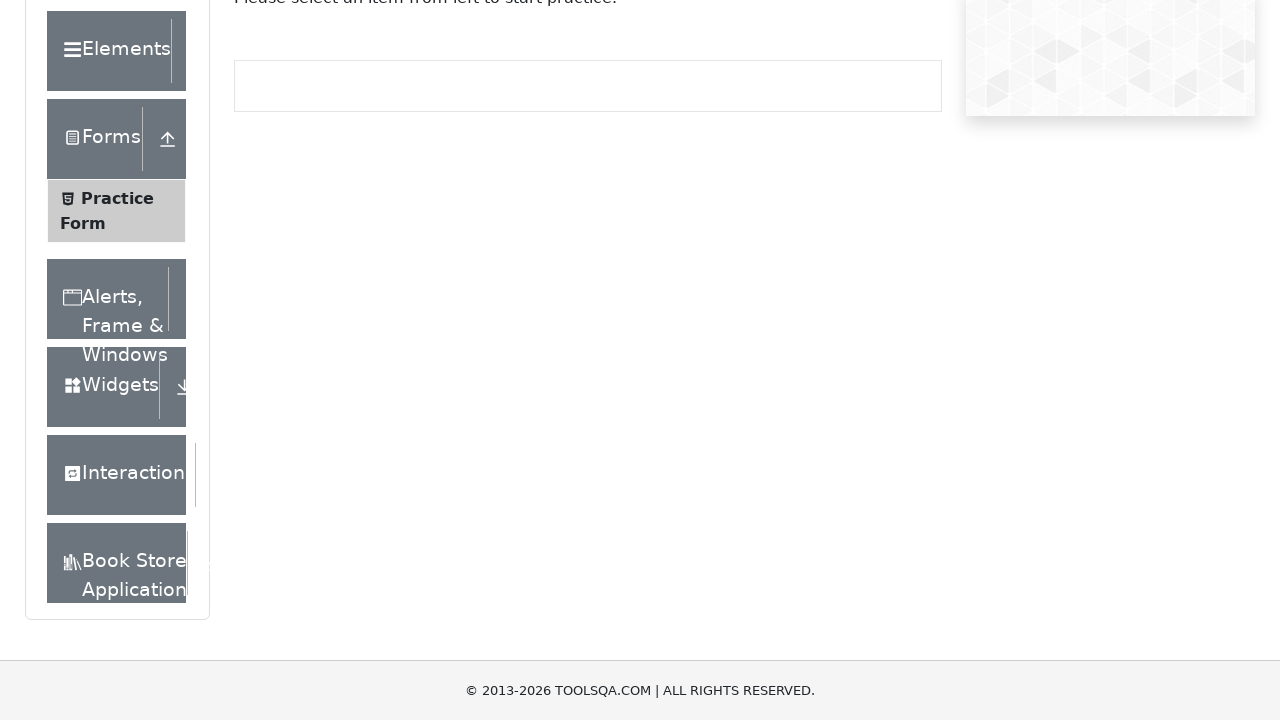

Clicked on Practice Form option at (117, 198) on xpath=//span[text()='Practice Form']
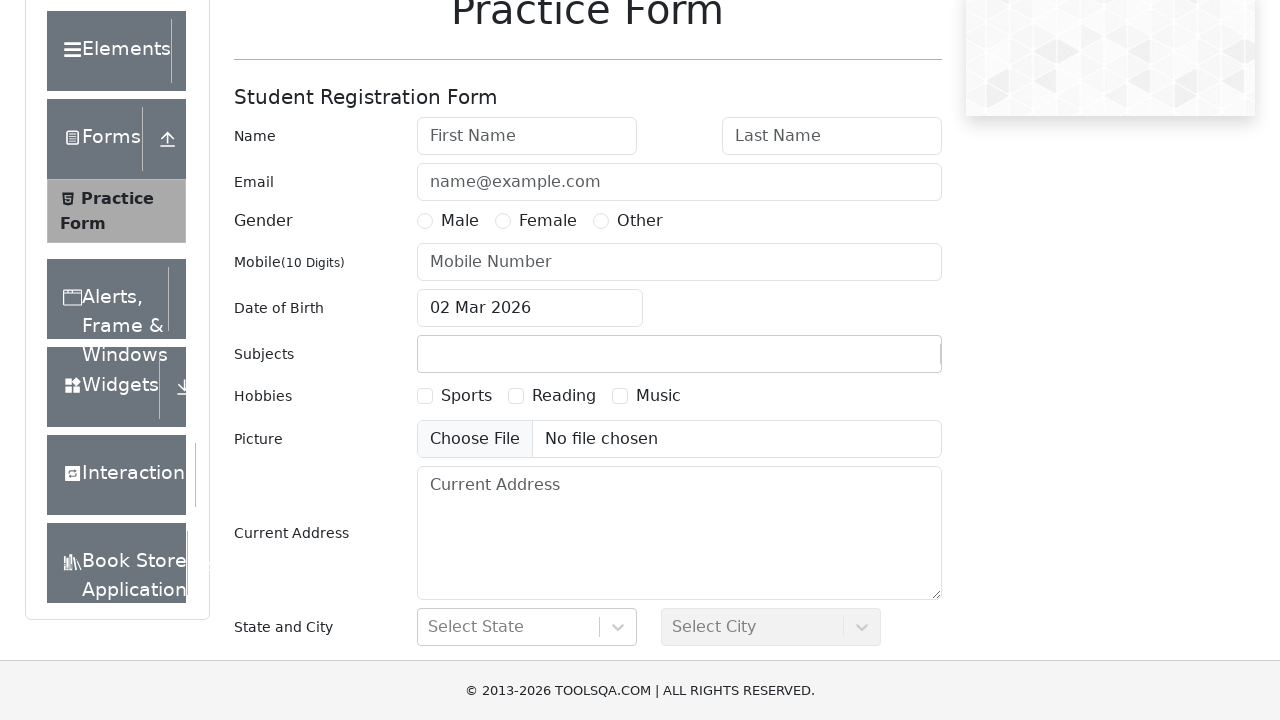

Scrolled down 400px to see the form
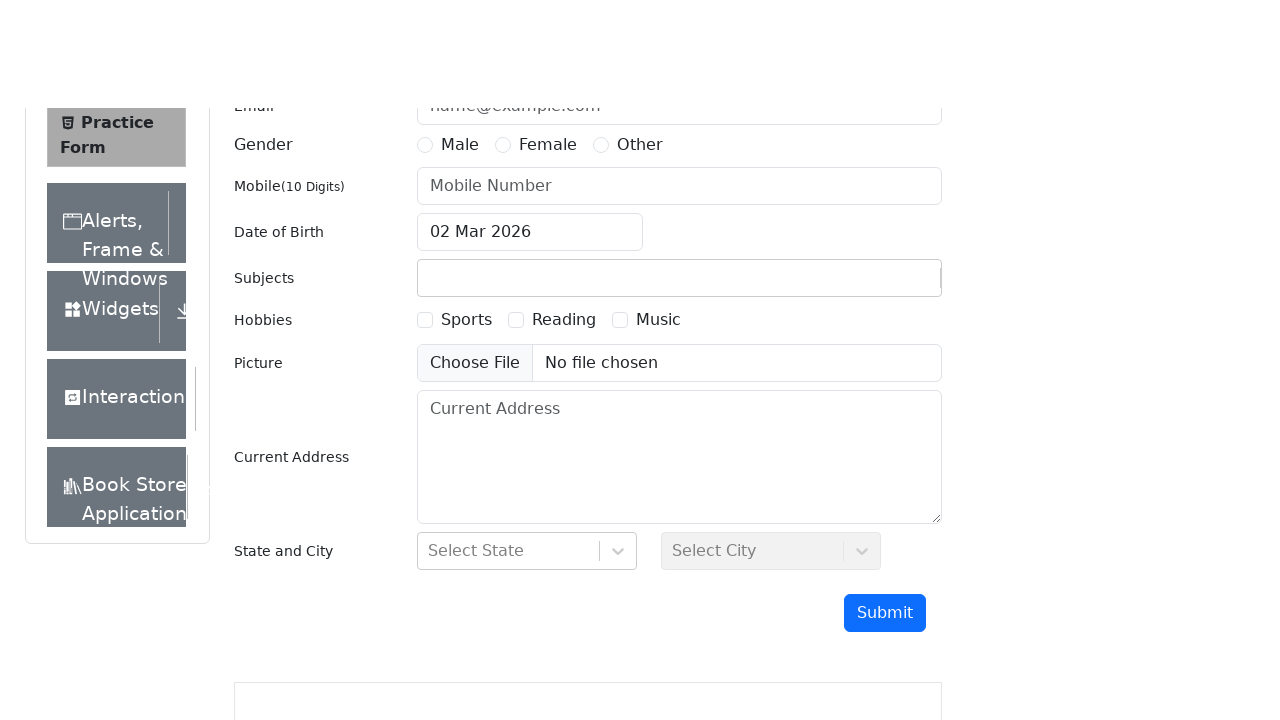

Filled in first name: FormFirstNameInput1 on #firstName
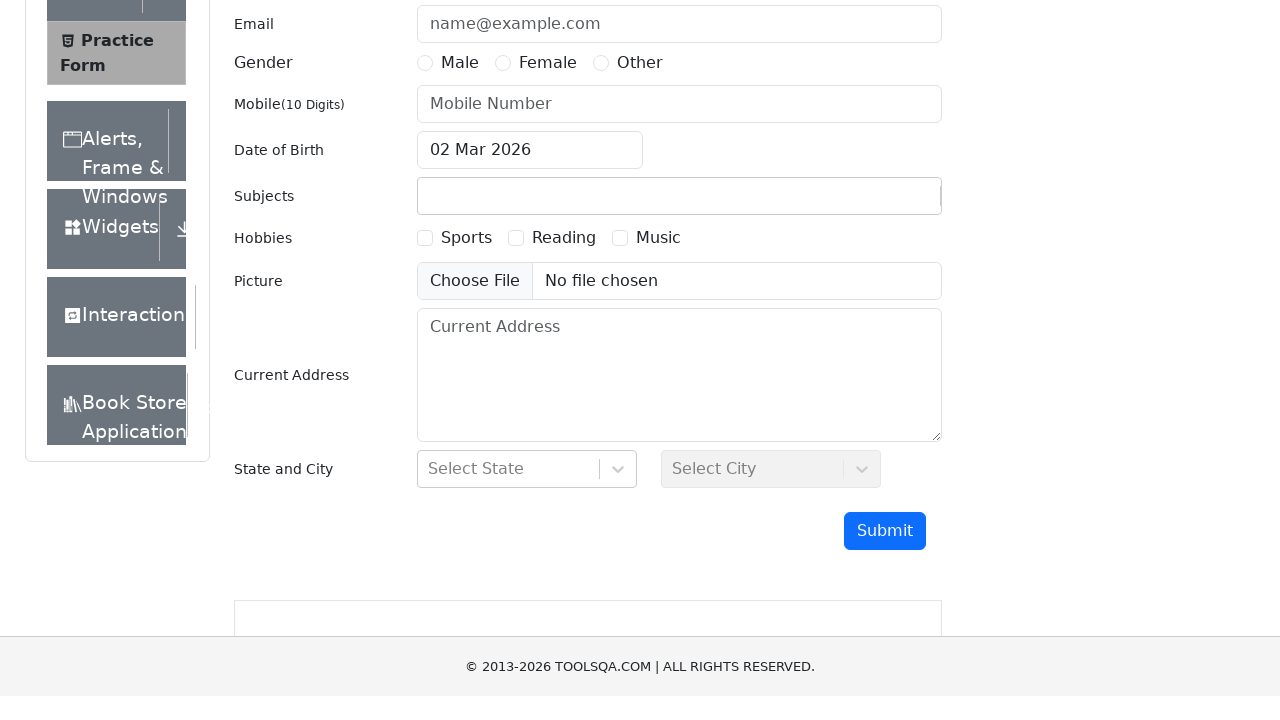

Filled in last name: FormLastNameInput1 on #lastName
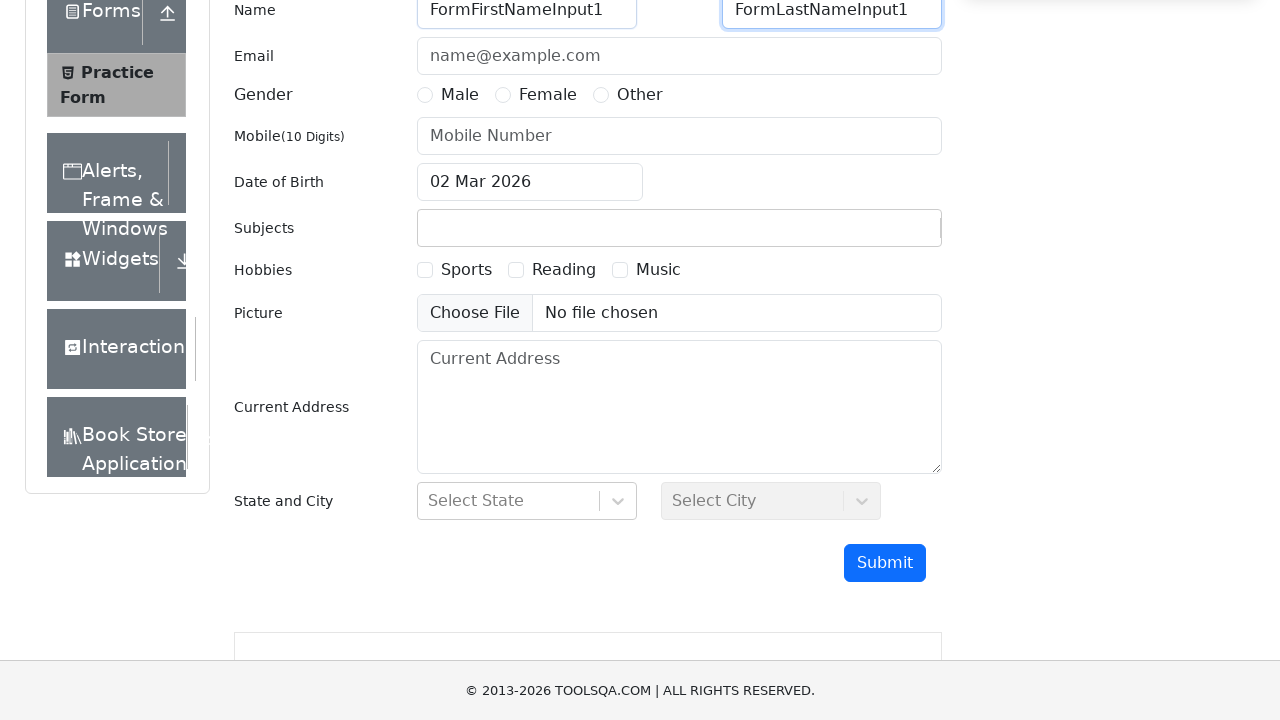

Filled in email: FormUserEmailInput1@example.com on #userEmail
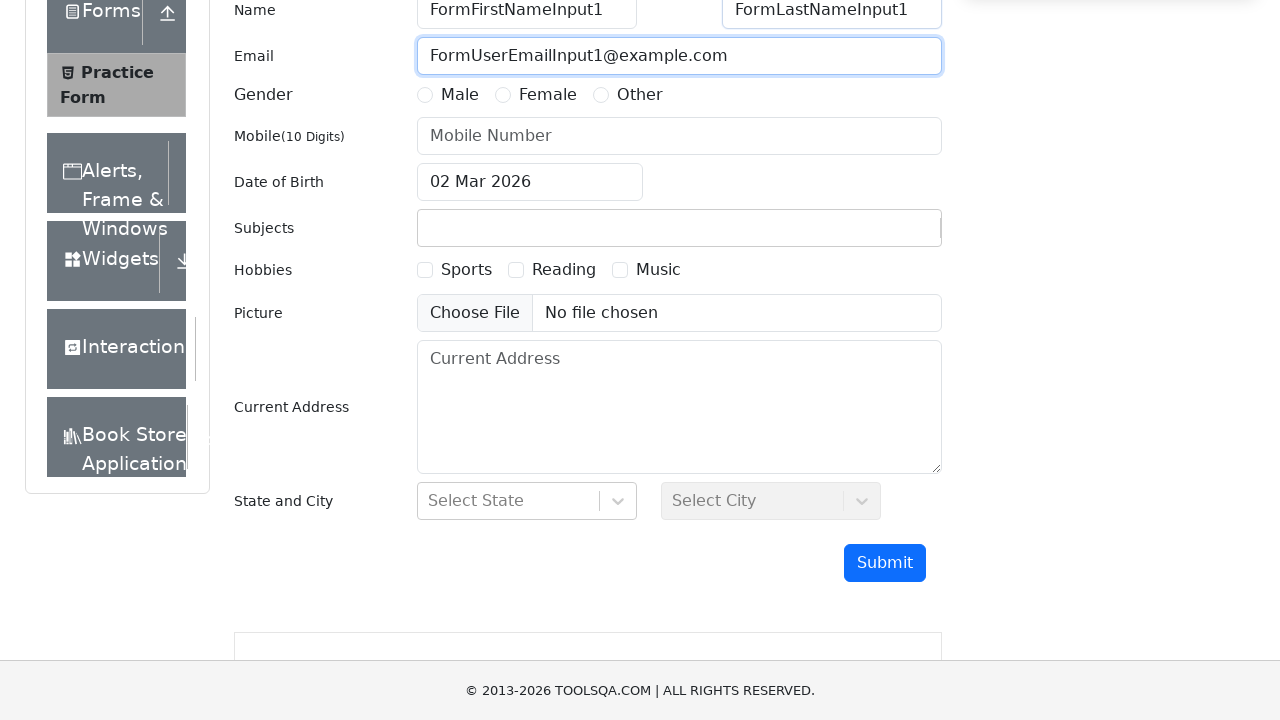

Selected Female gender option at (548, 95) on label[for='gender-radio-2']
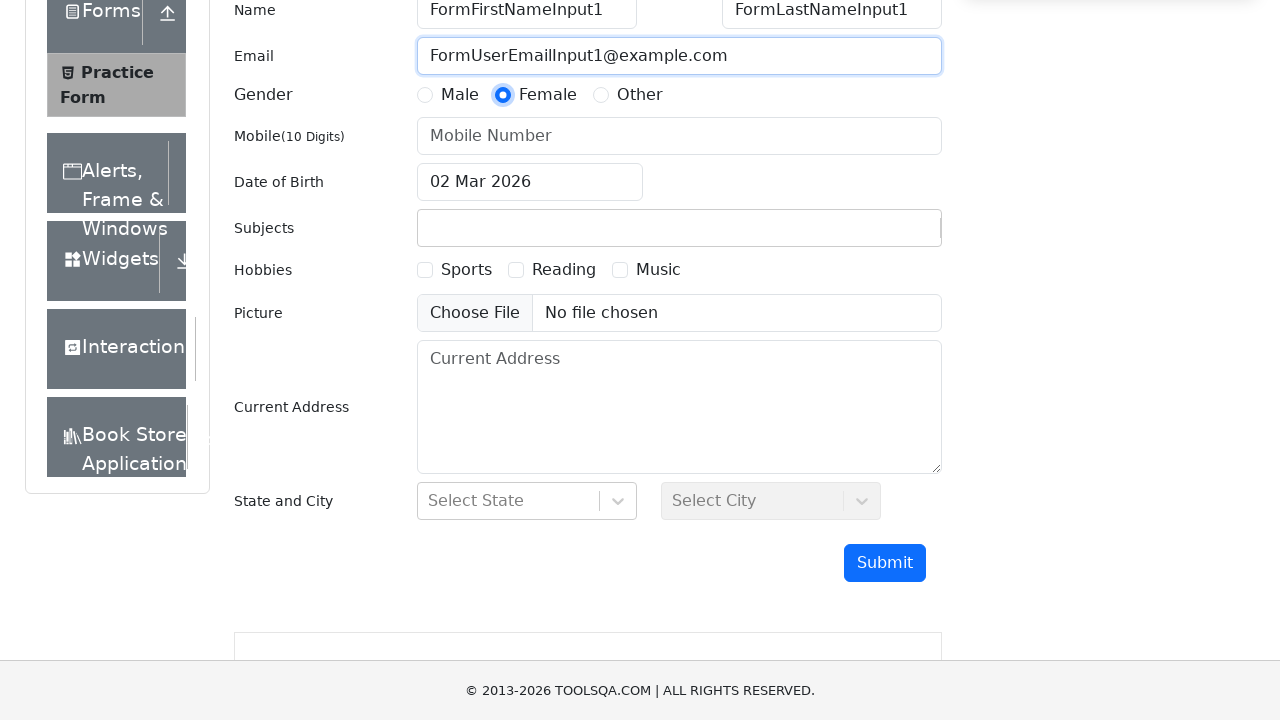

Filled in phone number: 0740123456 on input[placeholder='Mobile Number']
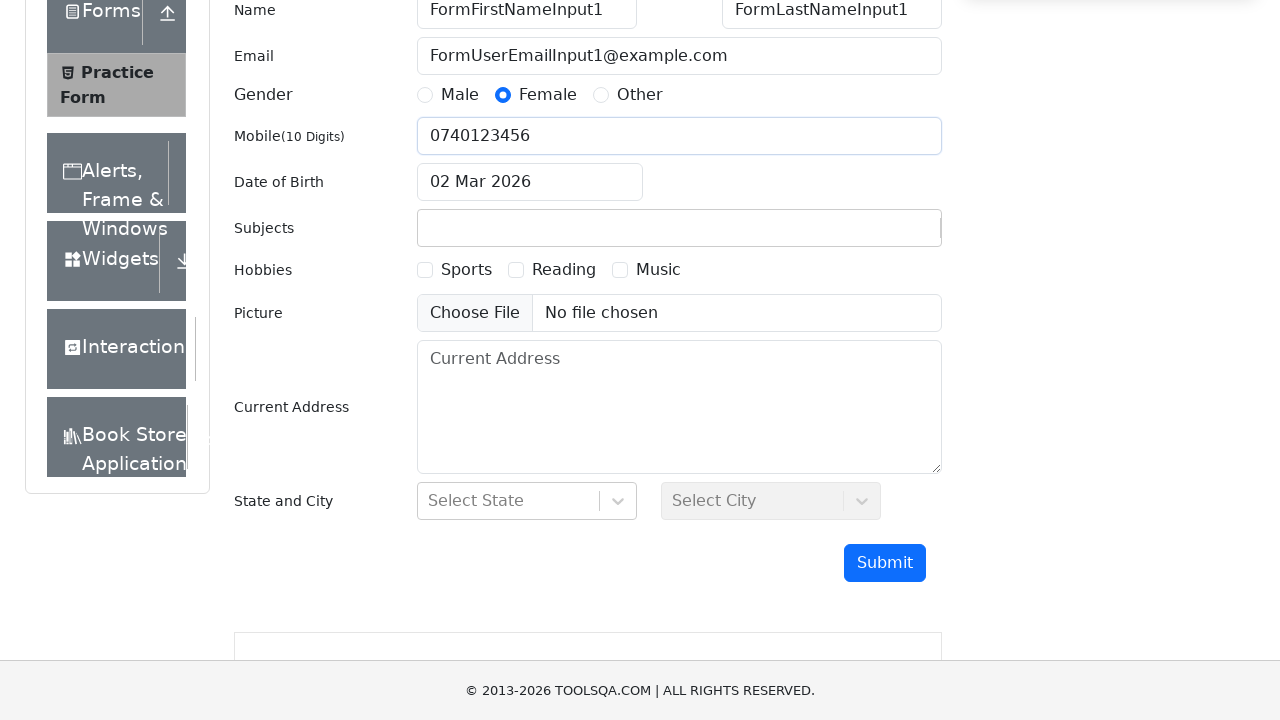

Typed Social Studies in subjects field on #subjectsInput
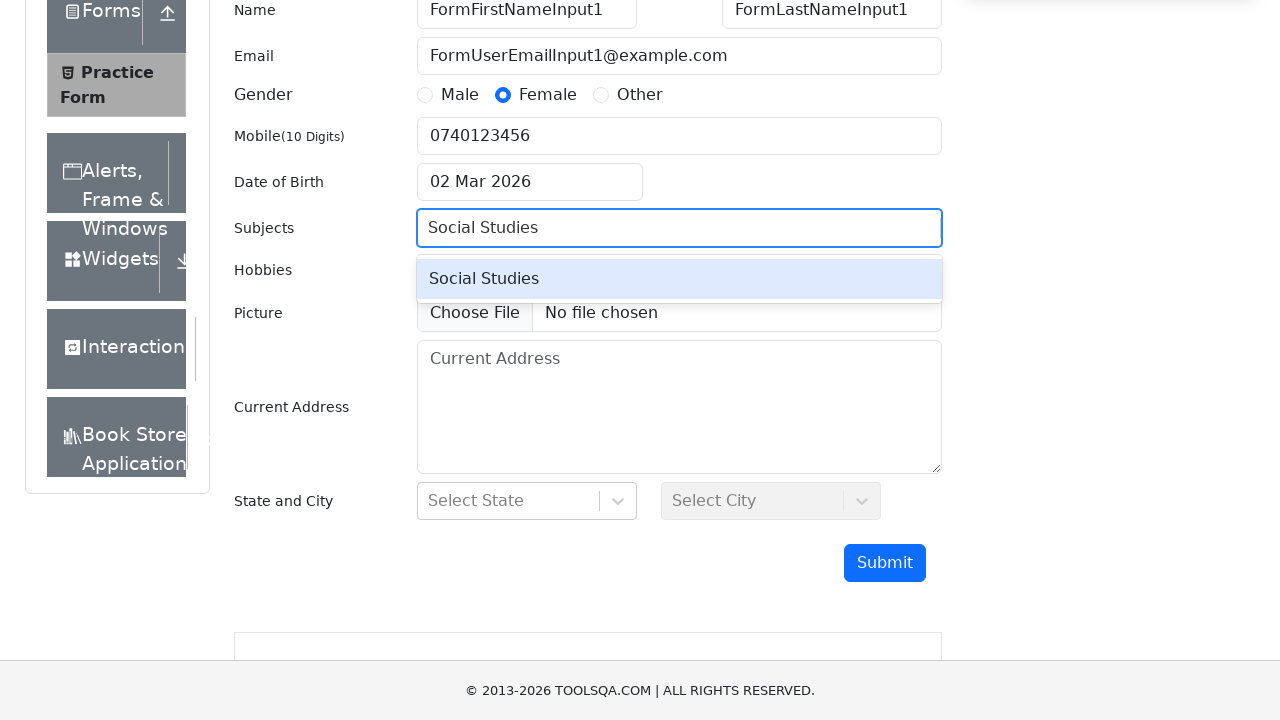

Pressed Enter to confirm subject selection
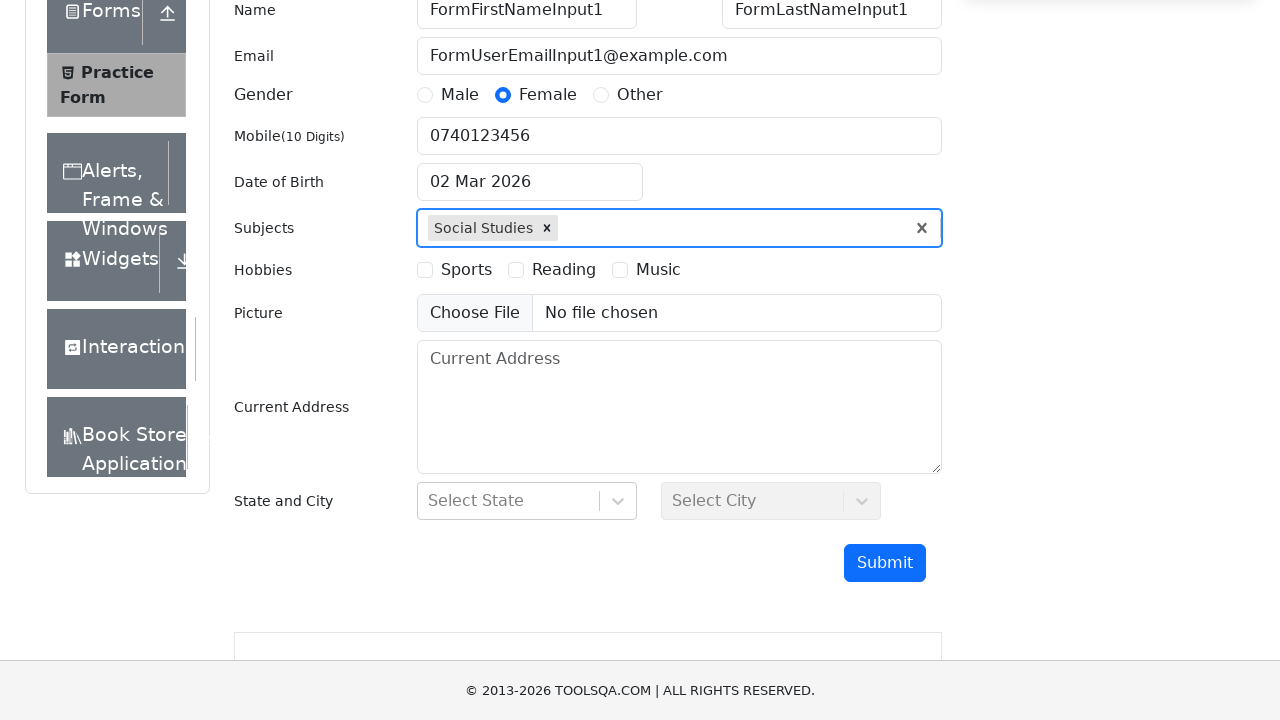

Clicked on state selection dropdown at (430, 501) on #react-select-3-input
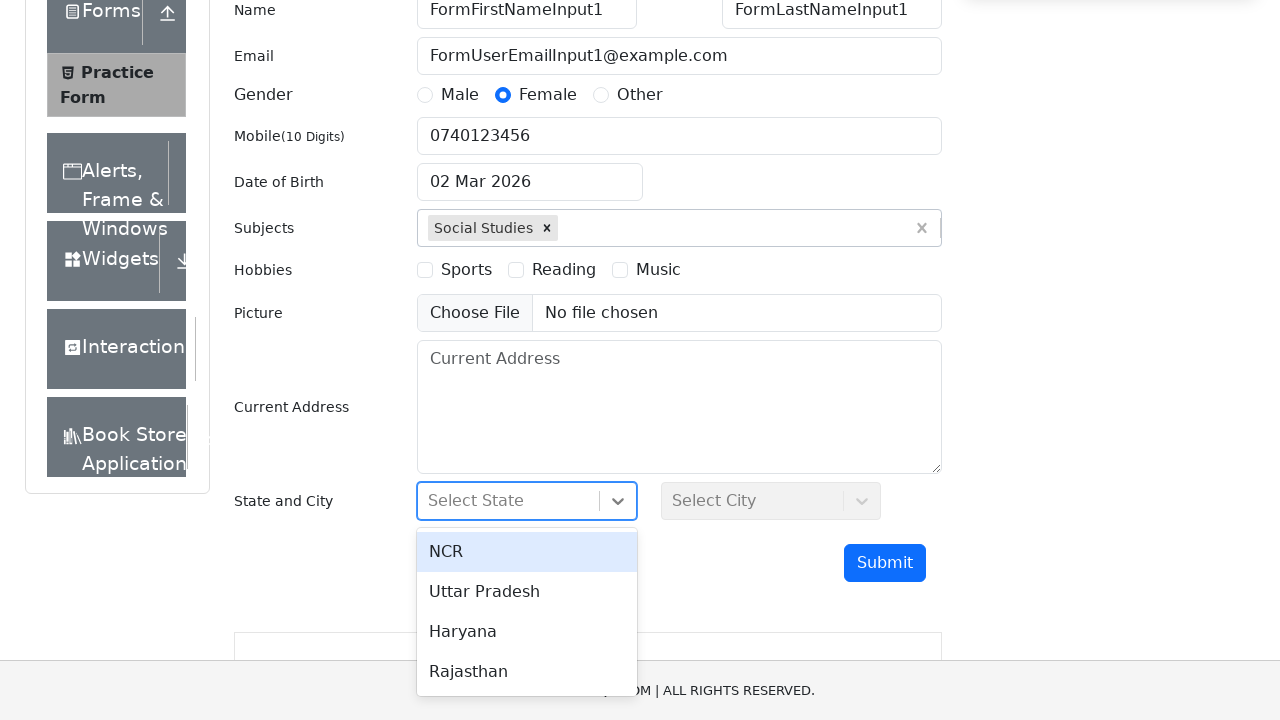

Typed NCR in state selection field on #react-select-3-input
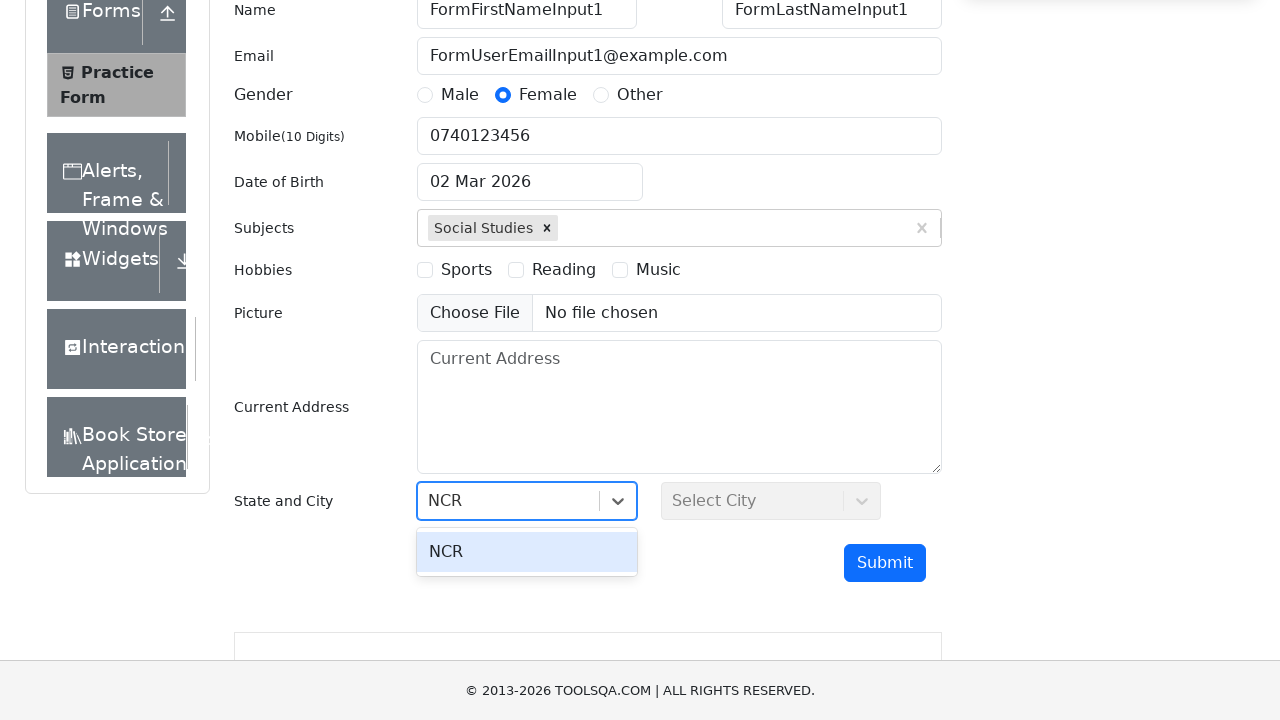

Pressed Enter to confirm state selection (NCR)
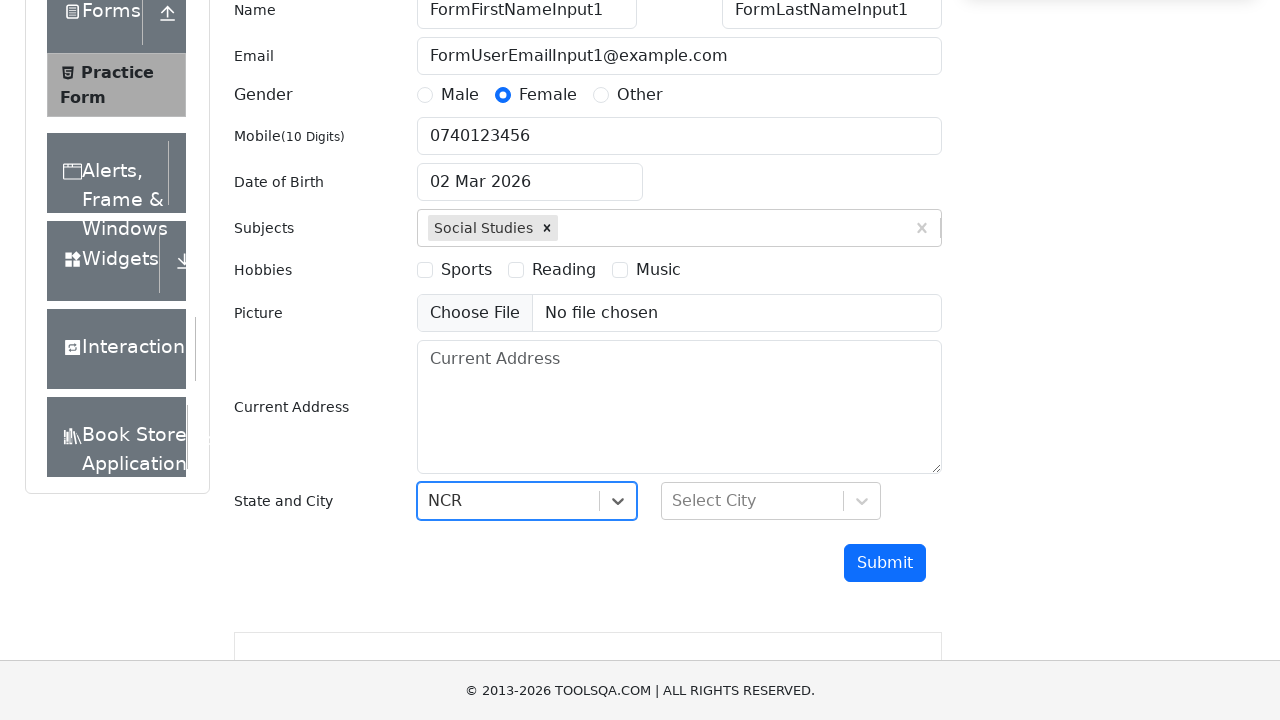

Clicked on city selection dropdown at (674, 501) on #react-select-4-input
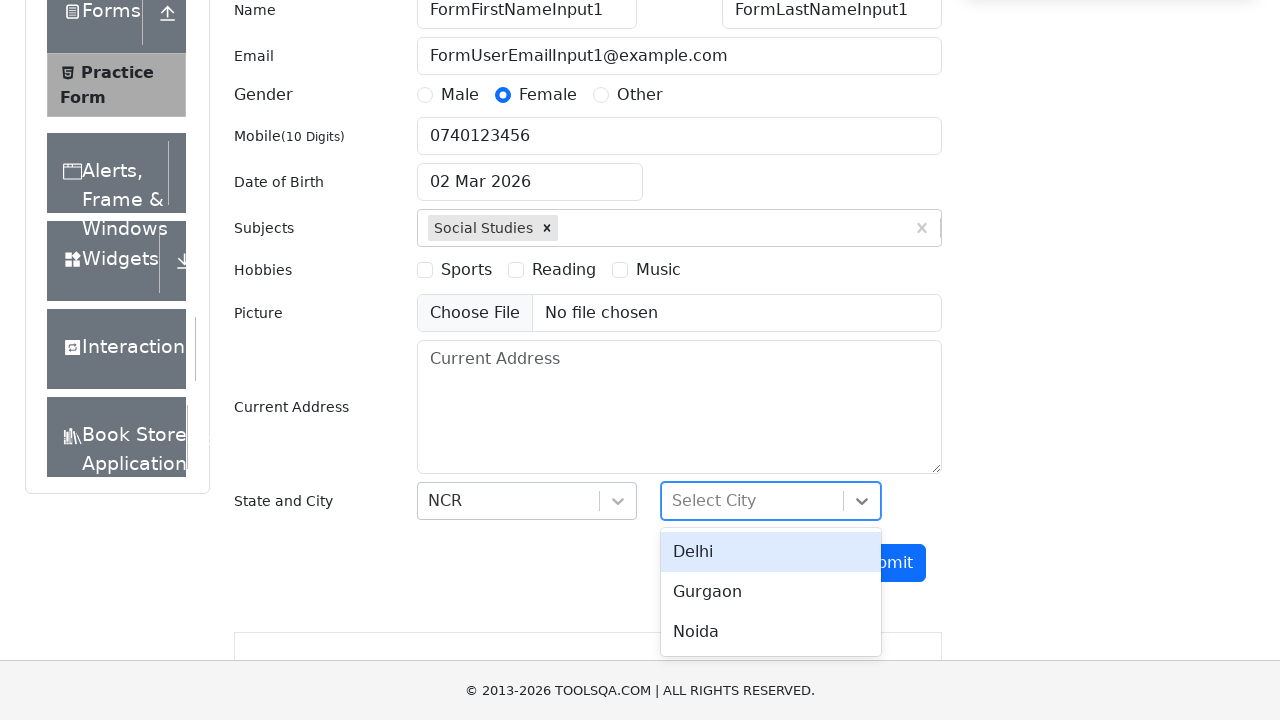

Typed Delhi in city selection field on #react-select-4-input
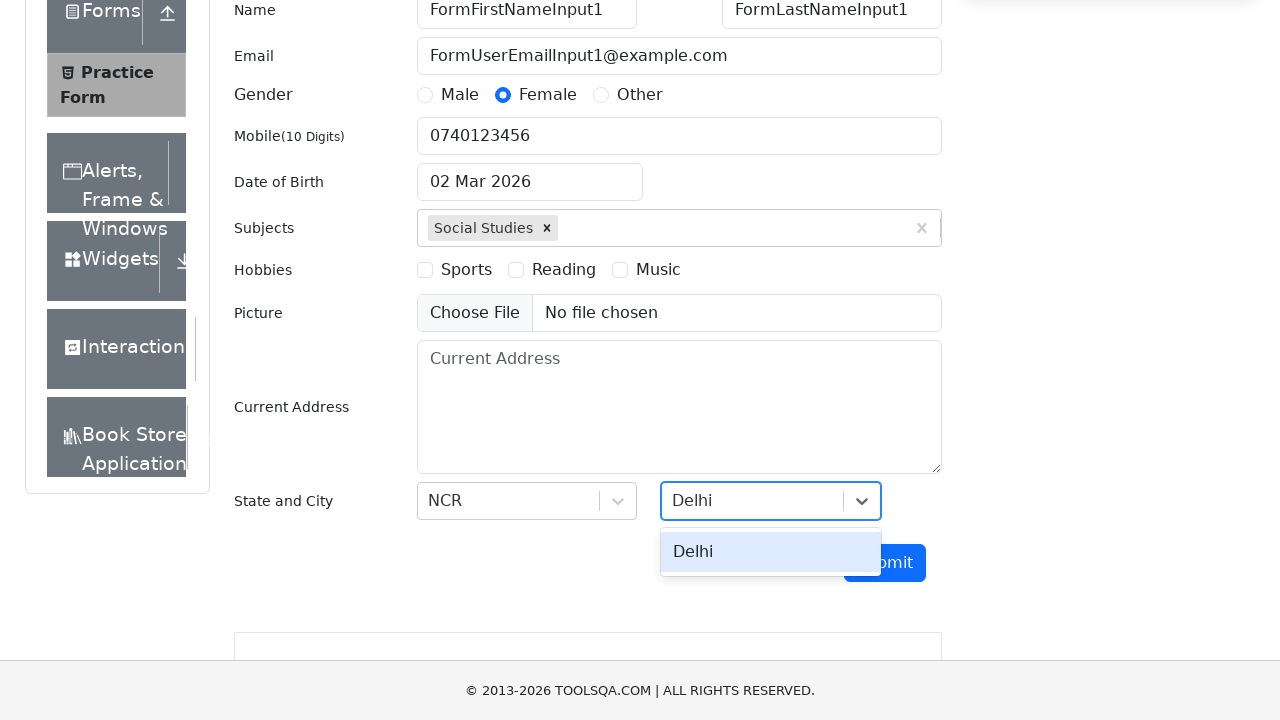

Pressed Enter to confirm city selection (Delhi)
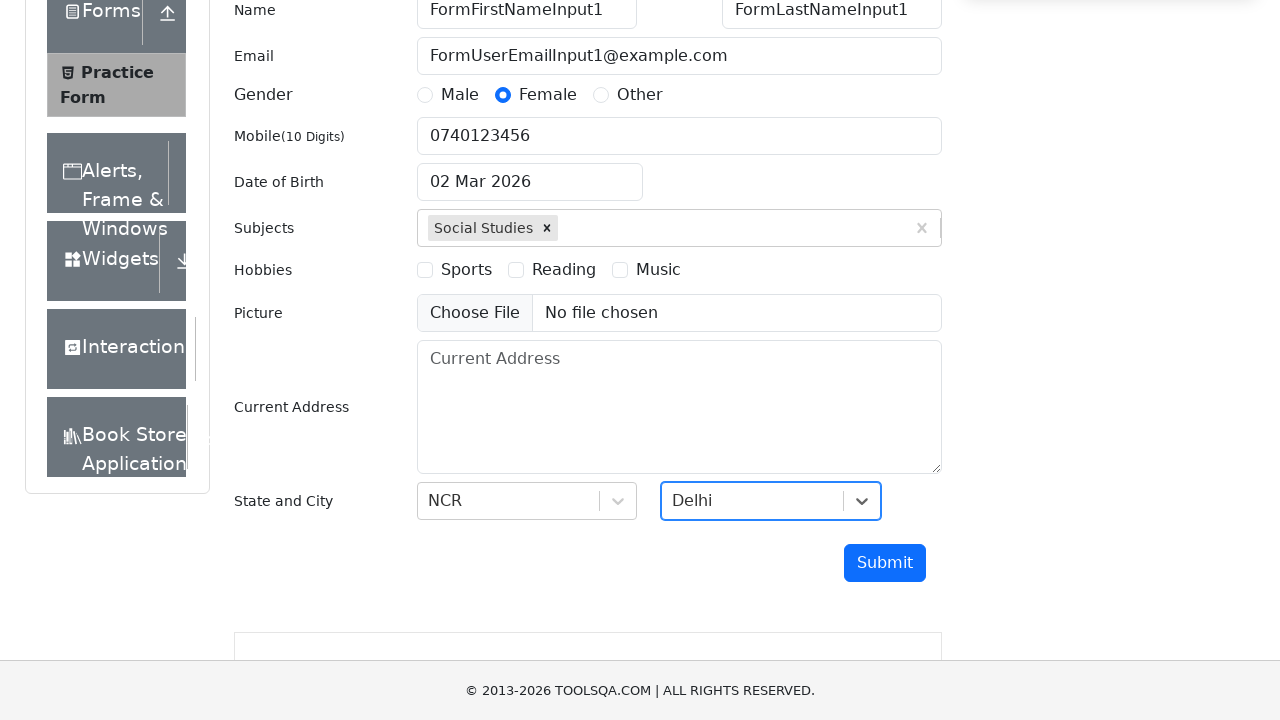

Clicked submit button to submit the form at (885, 563) on #submit
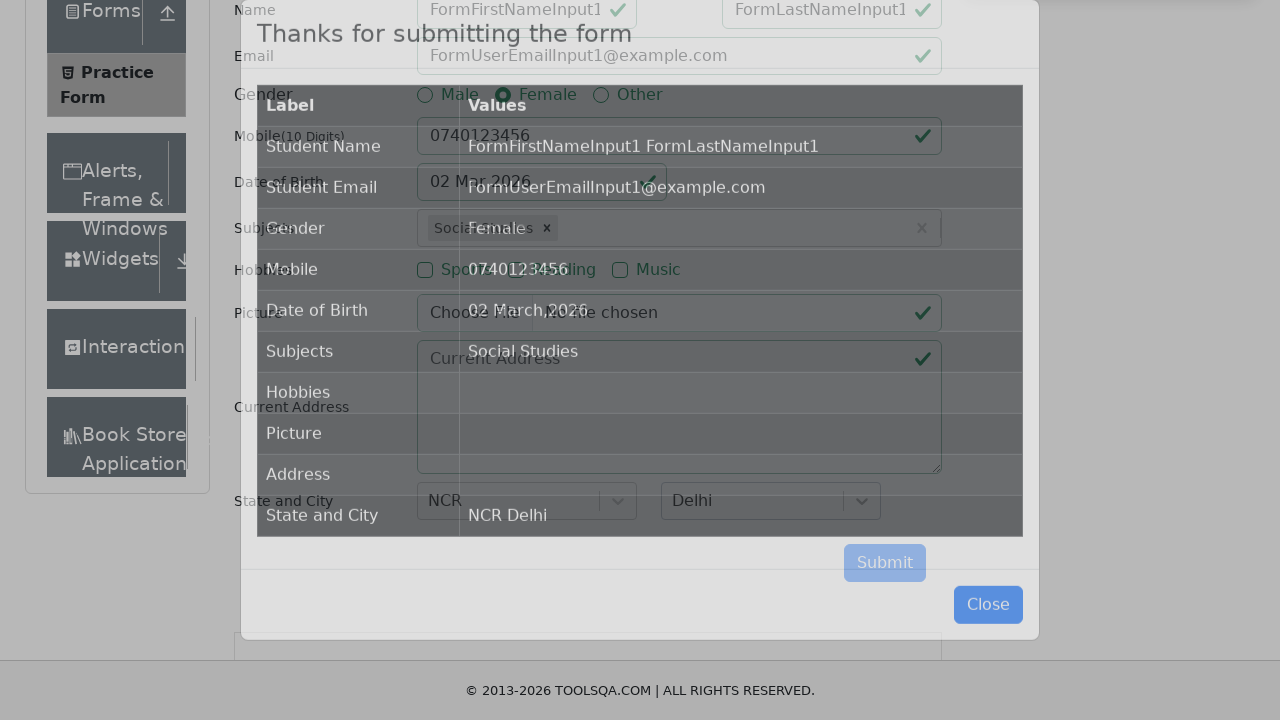

Waited for submission modal to appear
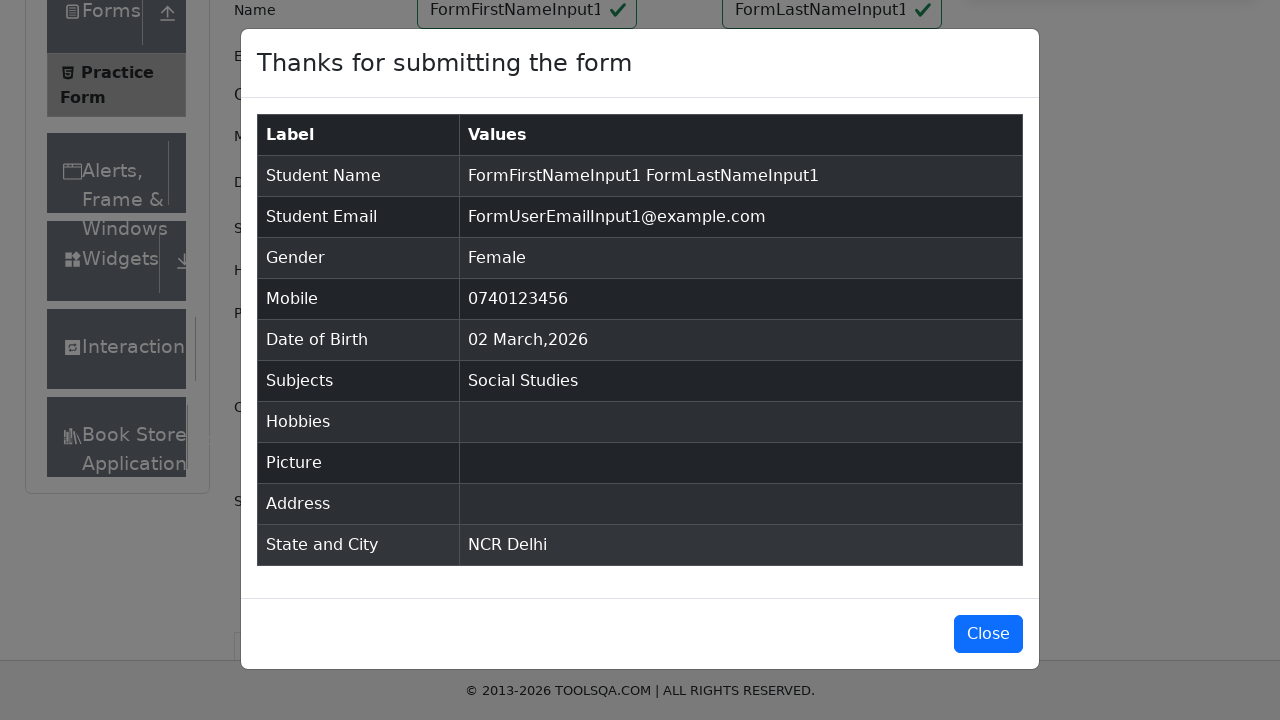

Verified submission modal contains 20 table cells (10 rows with correct data)
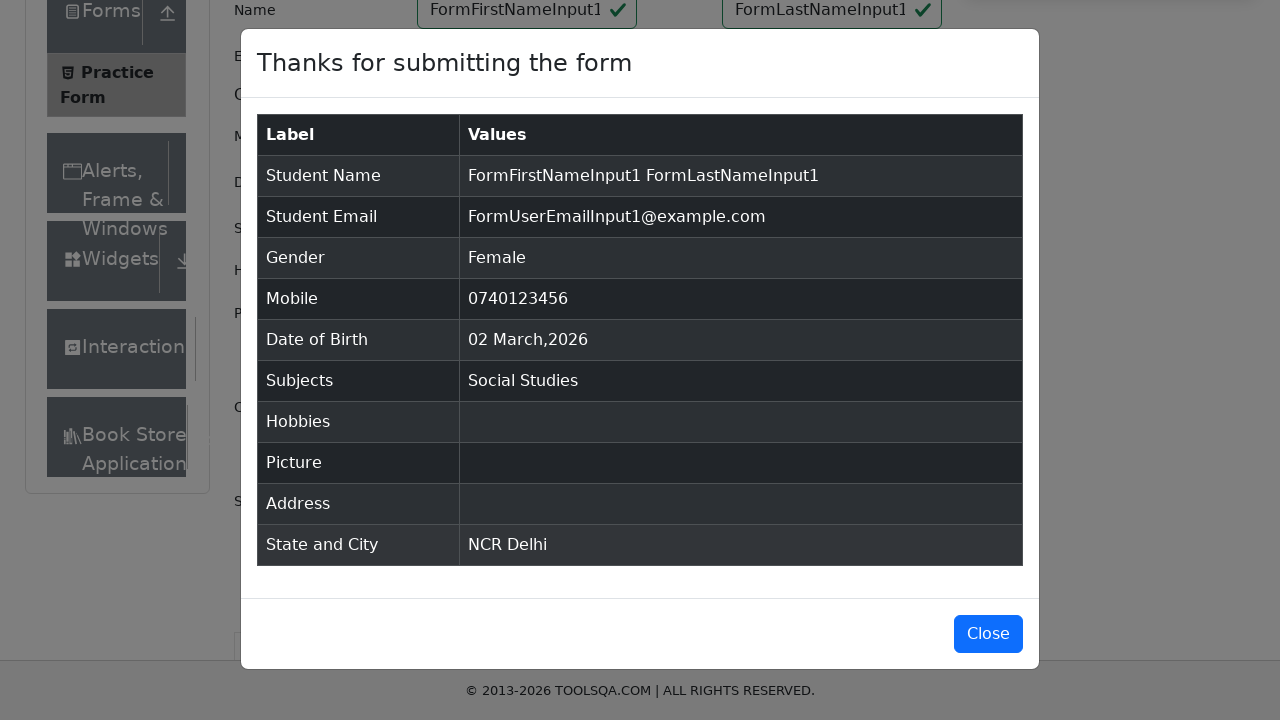

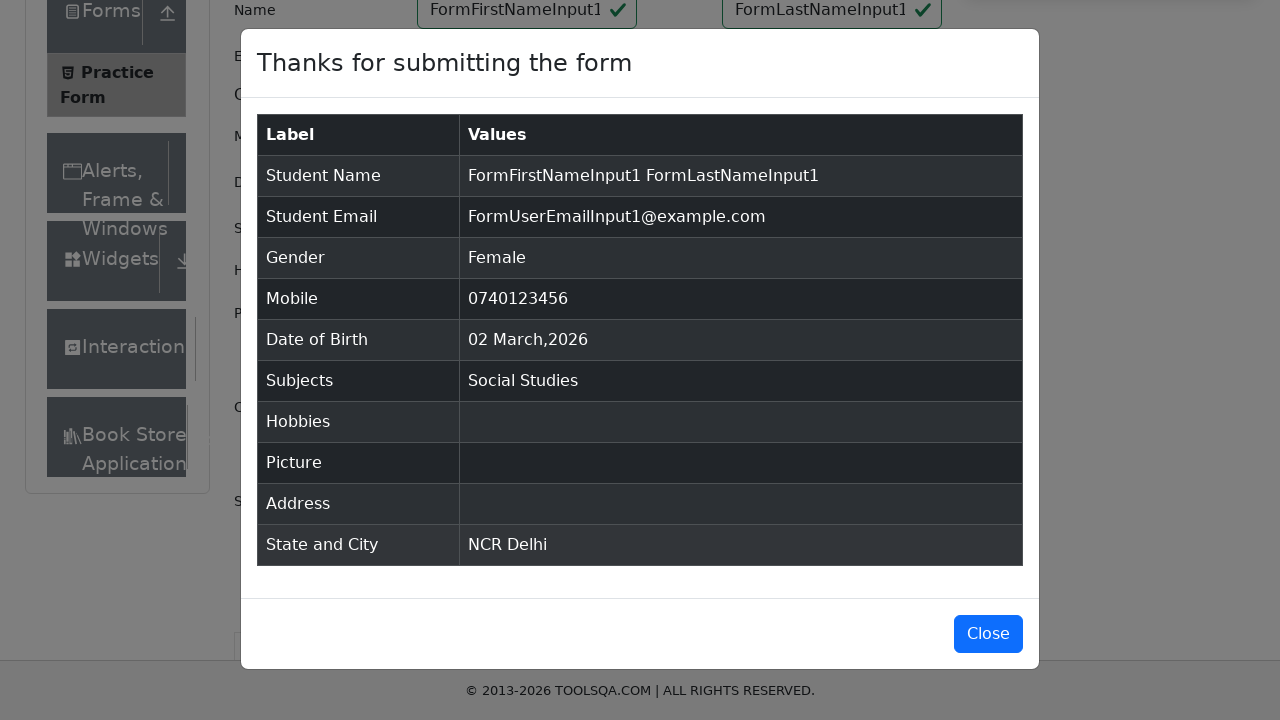